Tests drag and drop functionality by navigating through menu interactions to reach a drag and drop demo page, then dragging multiple elements (Angular, MongoDB, Node) into a drop area.

Starting URL: https://demo.automationtesting.in/Register.html

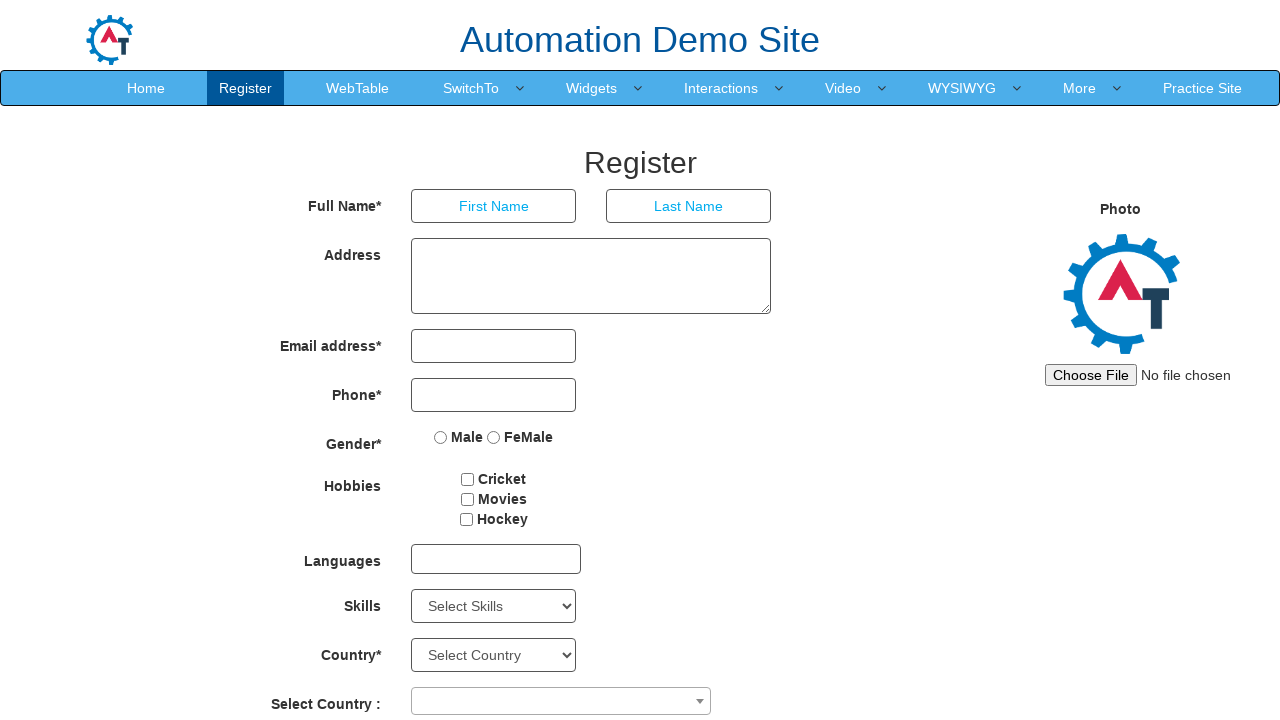

Clicked on Interactions menu at (721, 88) on xpath=//*[text()='Interactions ']
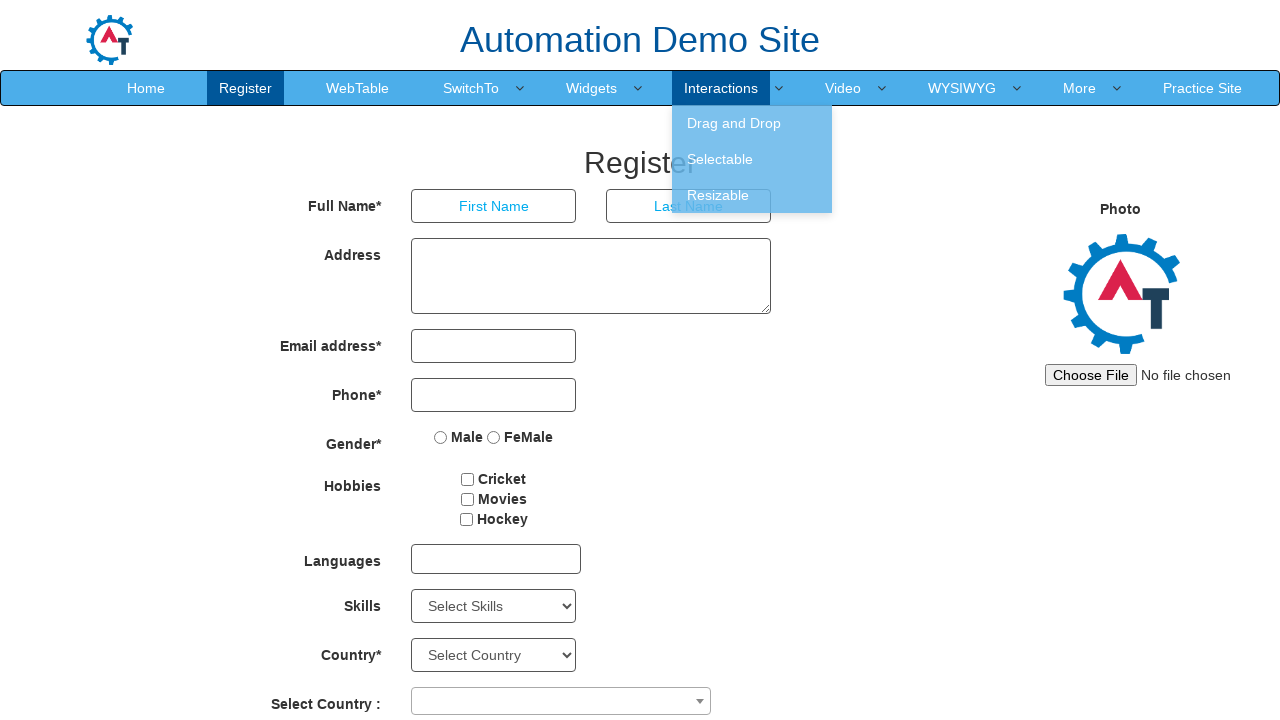

Clicked on Drag and Drop submenu at (752, 123) on xpath=//*[text()='Drag and Drop ']
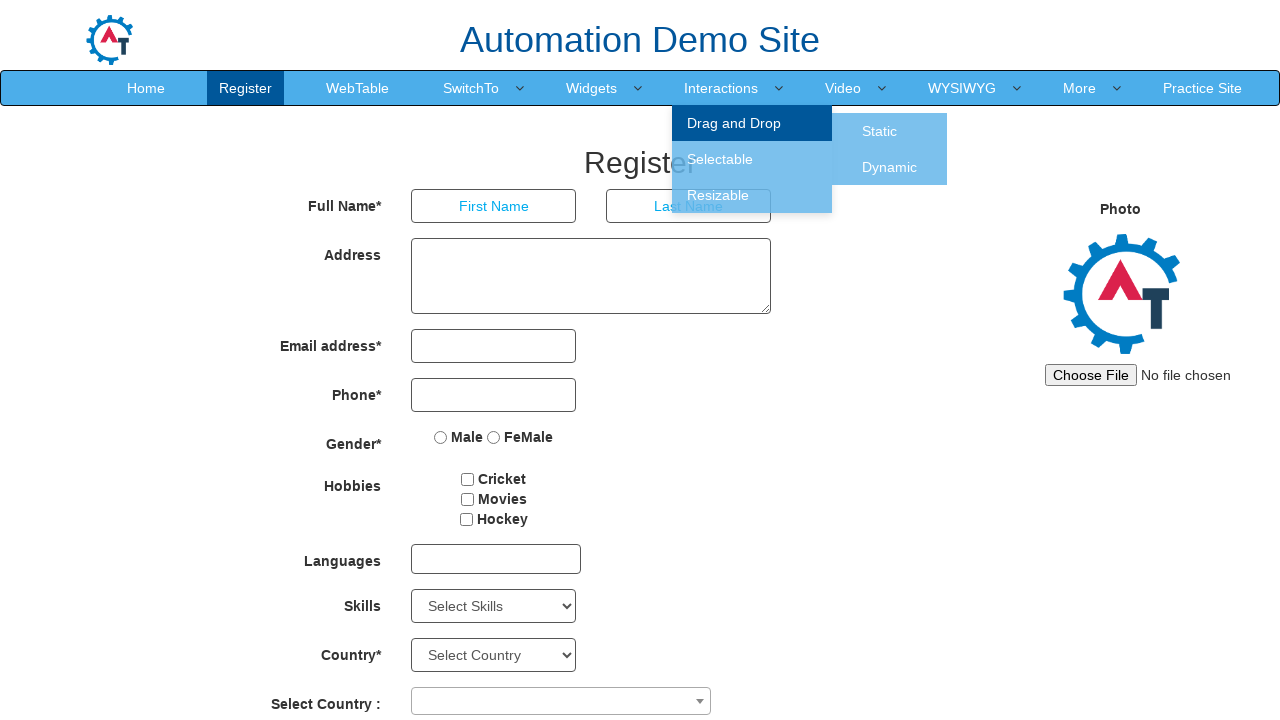

Clicked on Static option at (880, 131) on xpath=//*[text()='Static ']
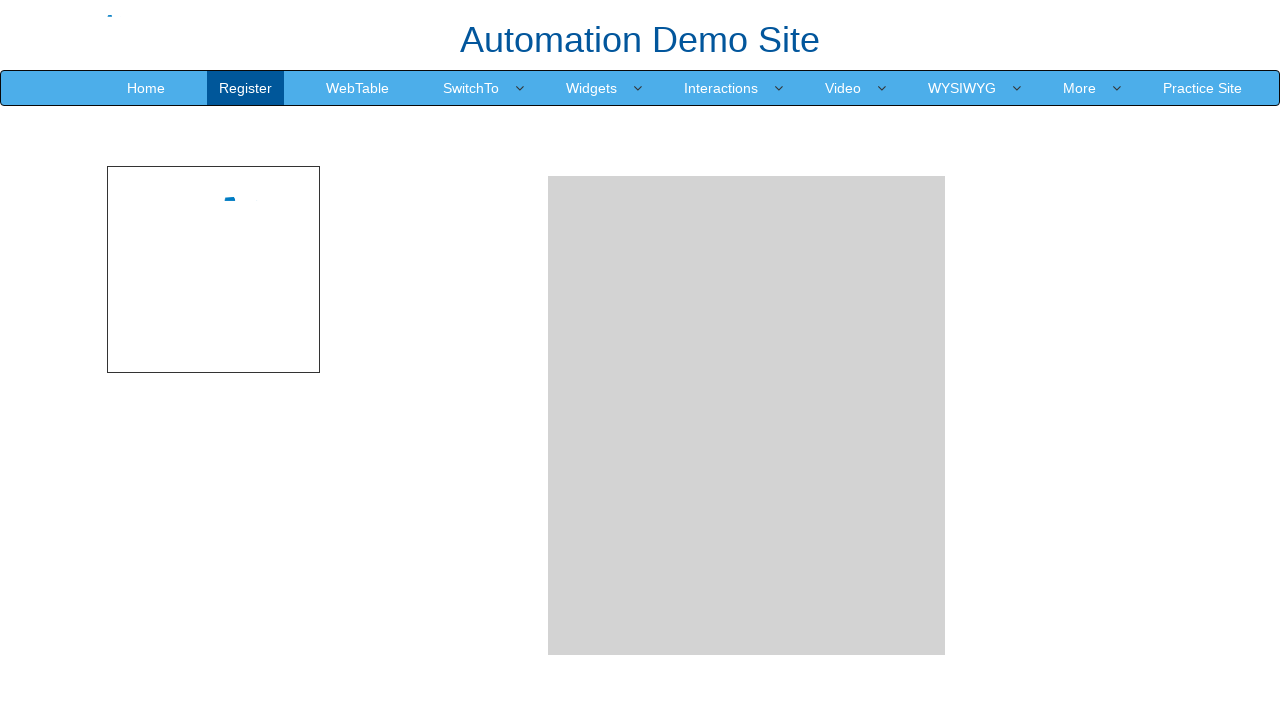

Waited 1000ms for page to load
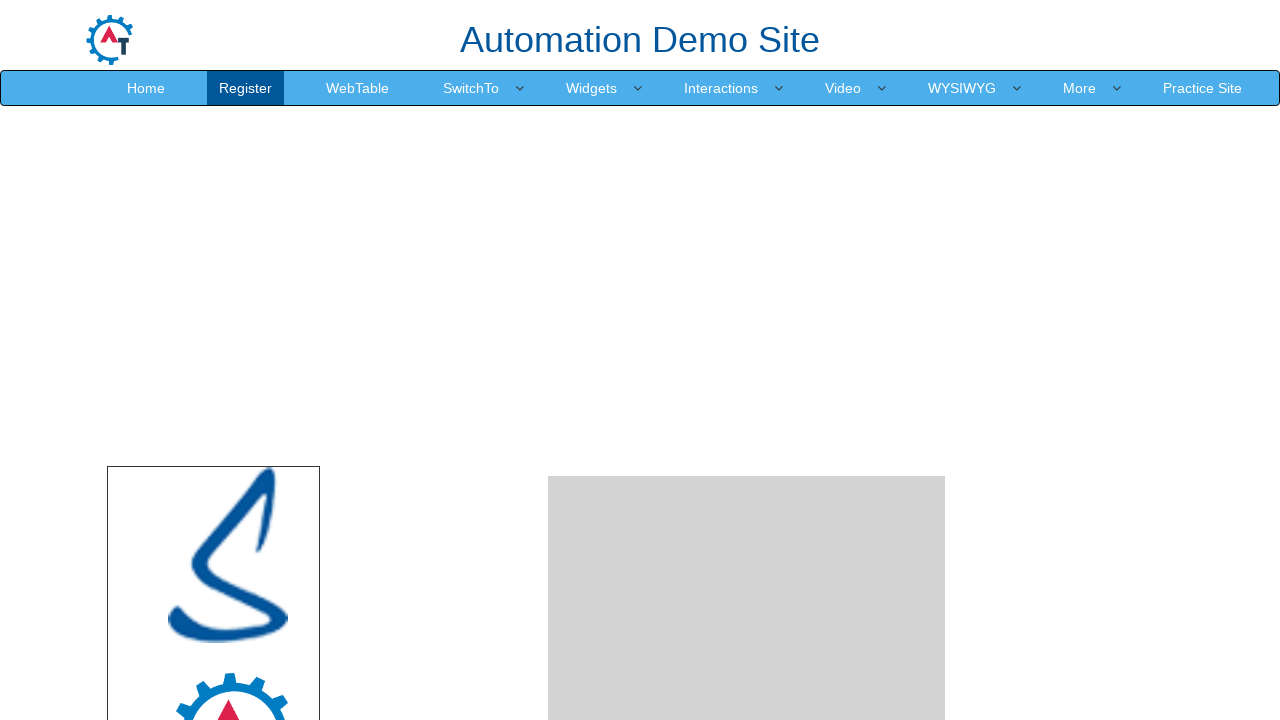

Scrolled down 400 pixels
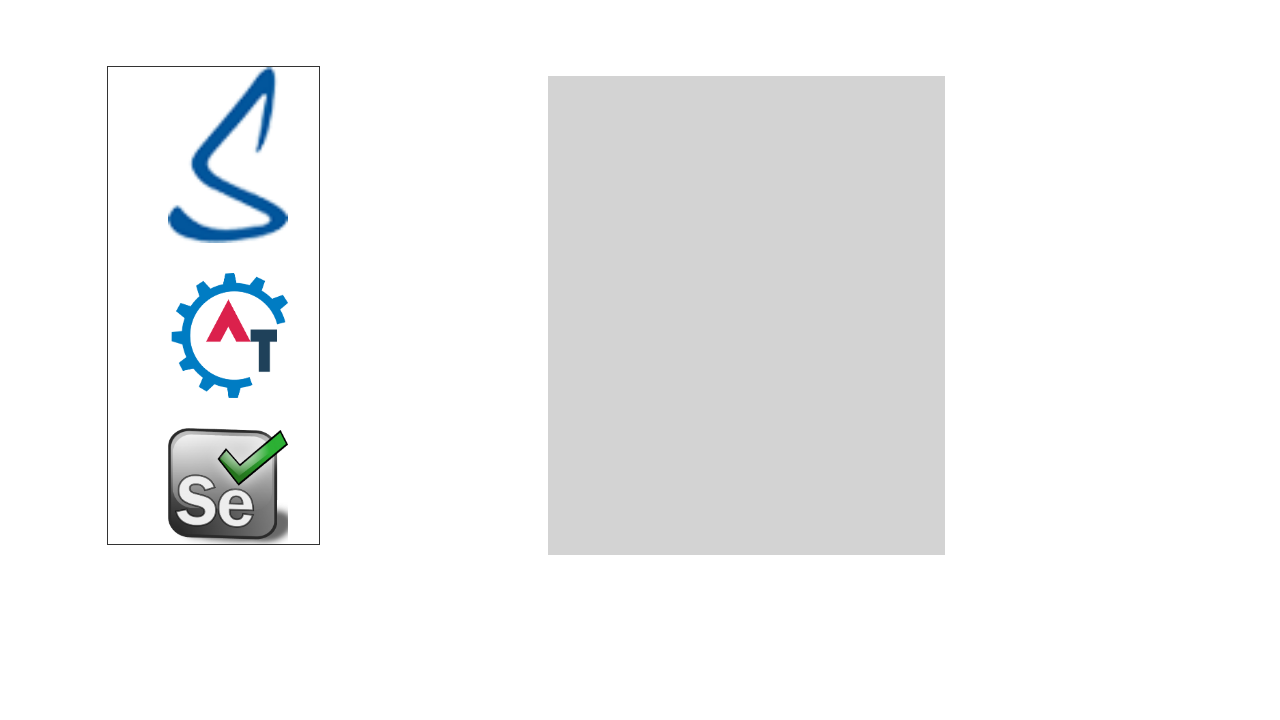

Angular drag element is now visible
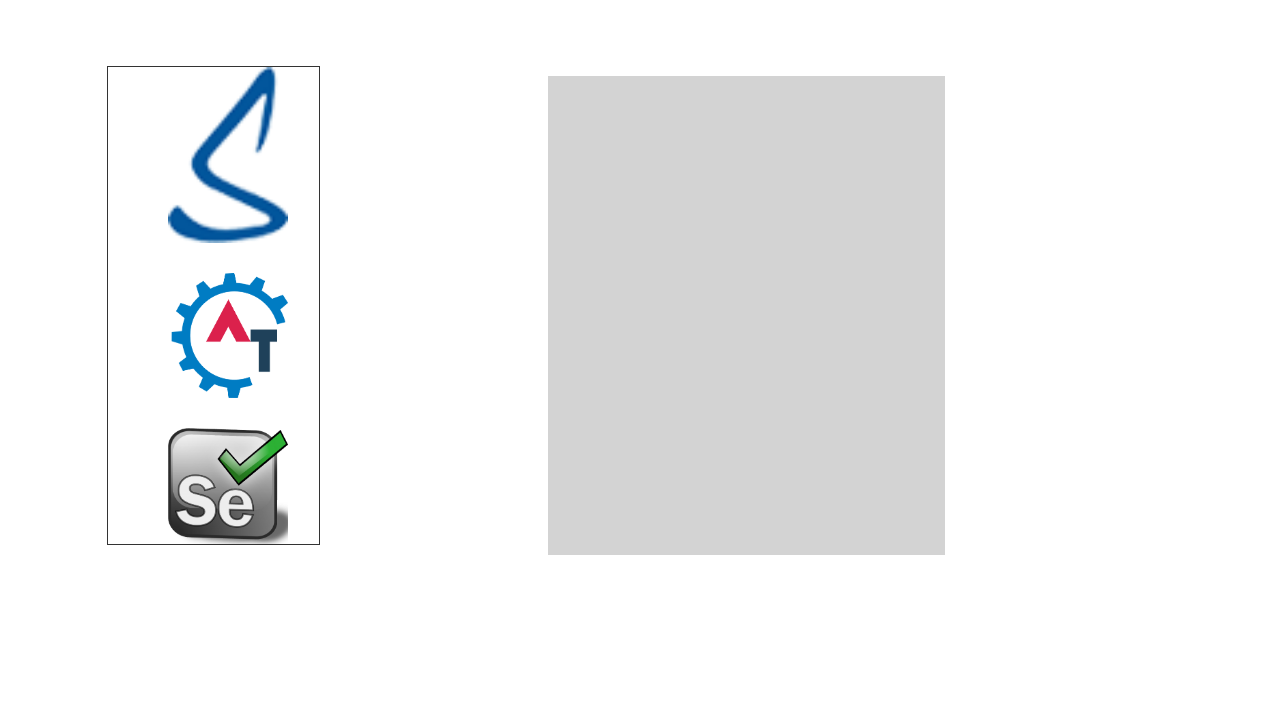

Dragged Angular element to drop area at (747, 315)
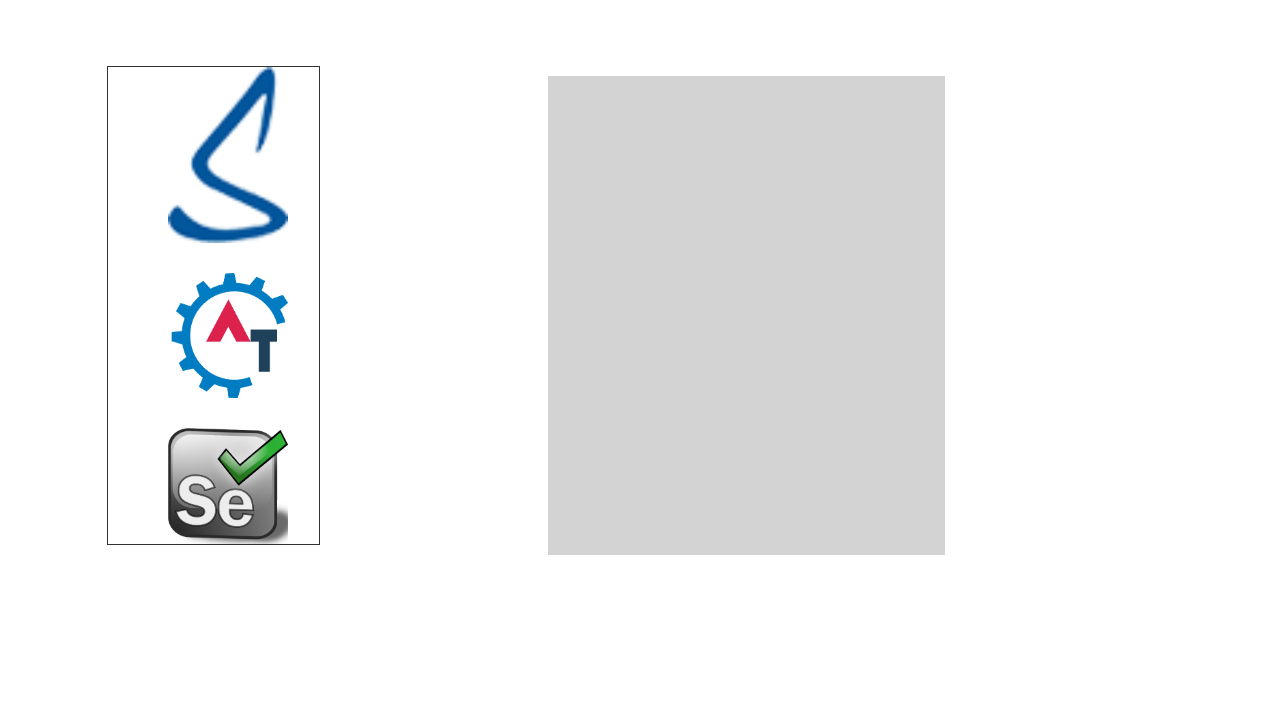

Dragged MongoDB element to drop area at (747, 315)
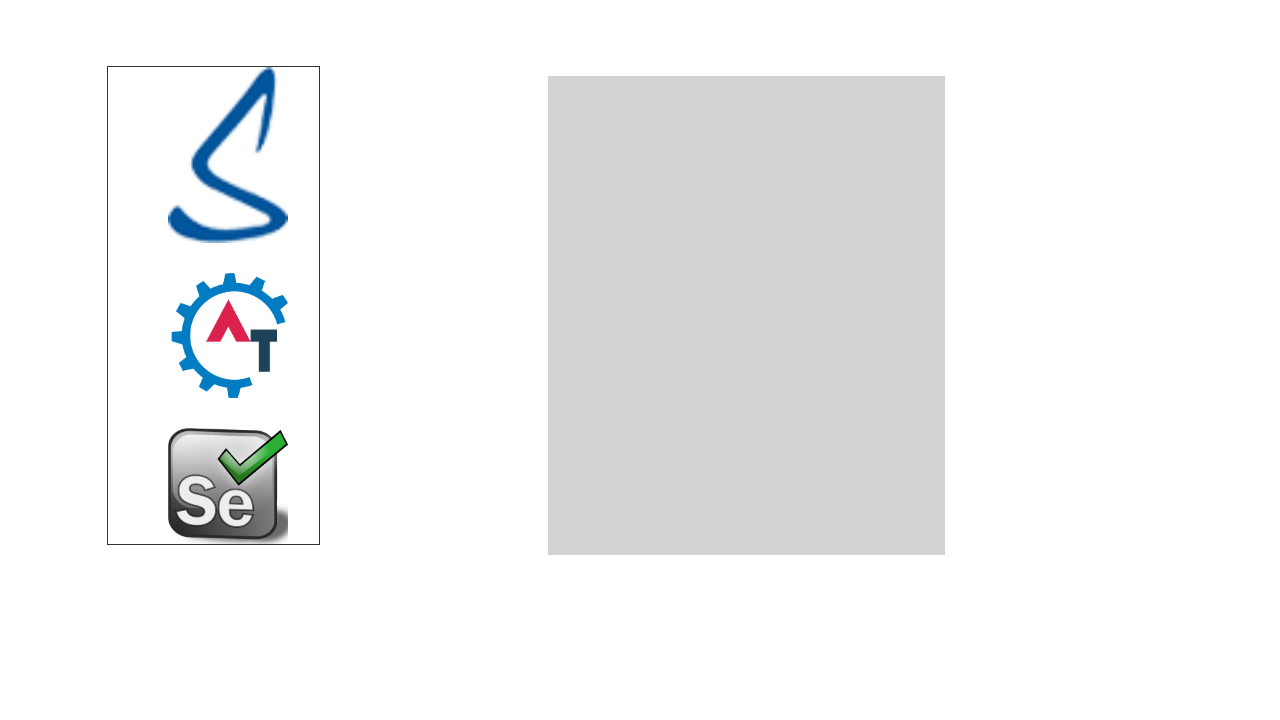

Dragged Node element to drop area at (747, 315)
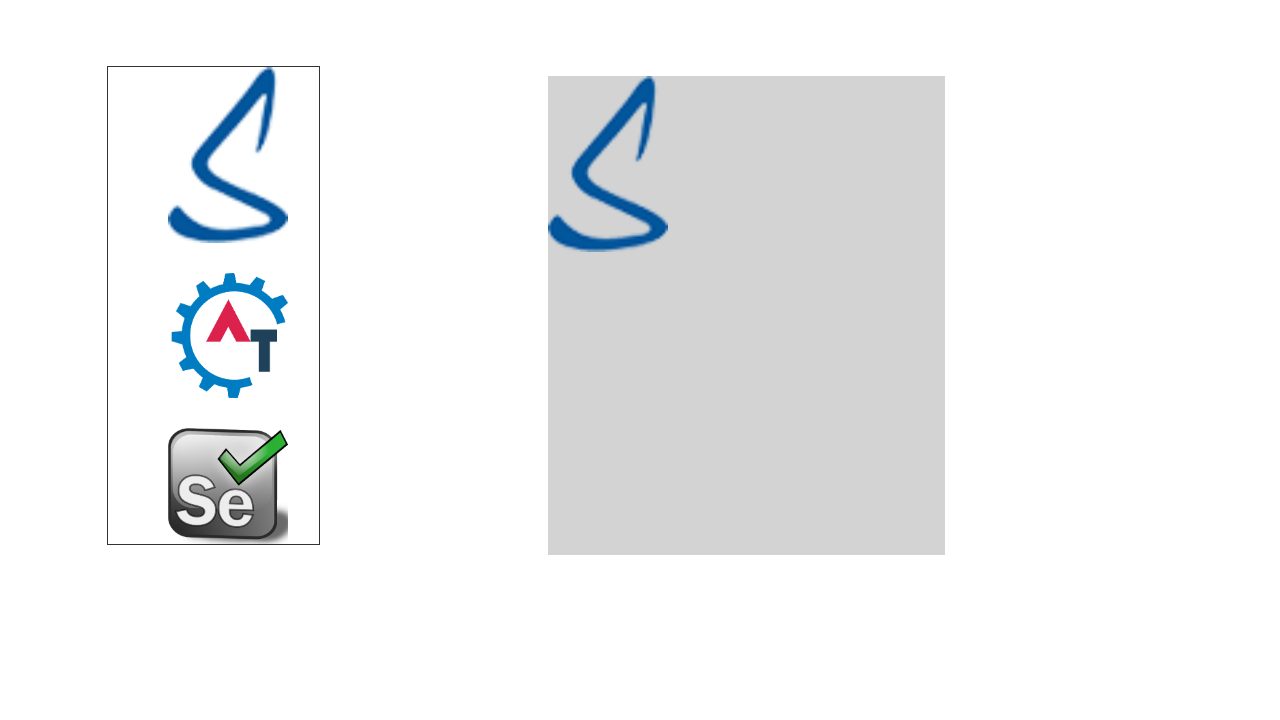

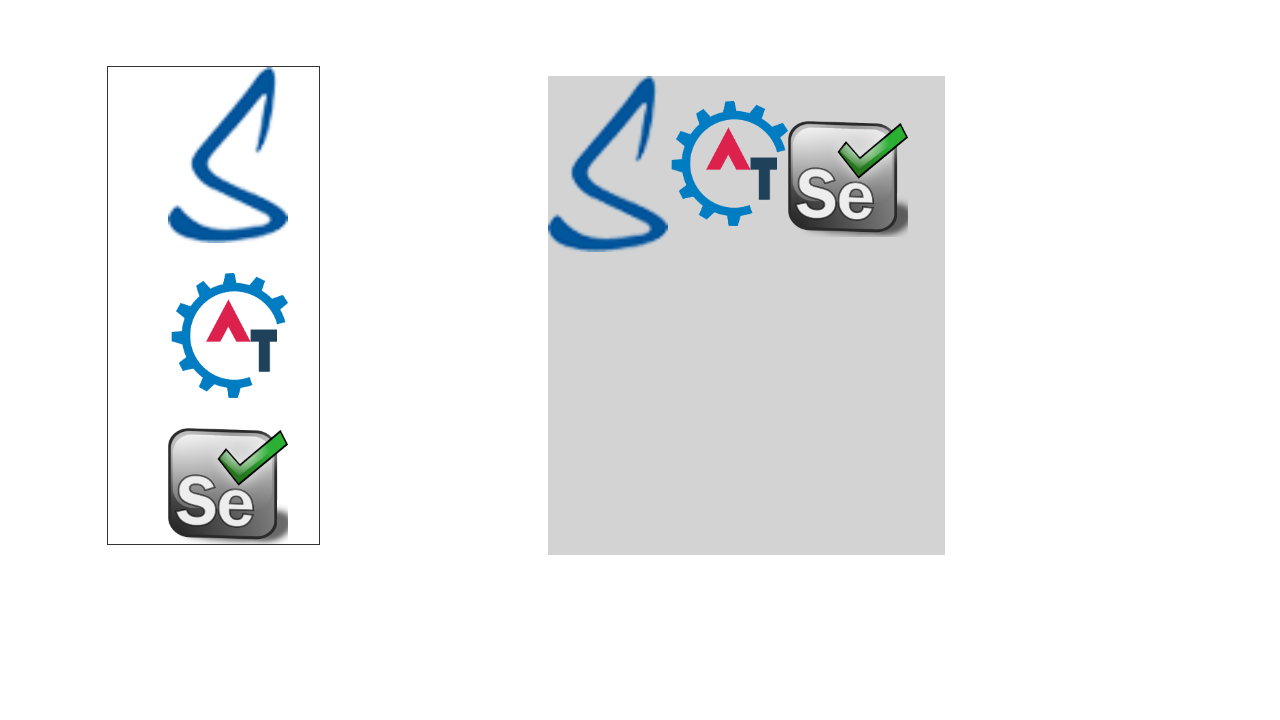